Navigates to the OrangeHRM login page, waits for it to load, and clicks the "OrangeHRM, Inc" link which opens a new window.

Starting URL: https://opensource-demo.orangehrmlive.com/web/index.php/auth/login

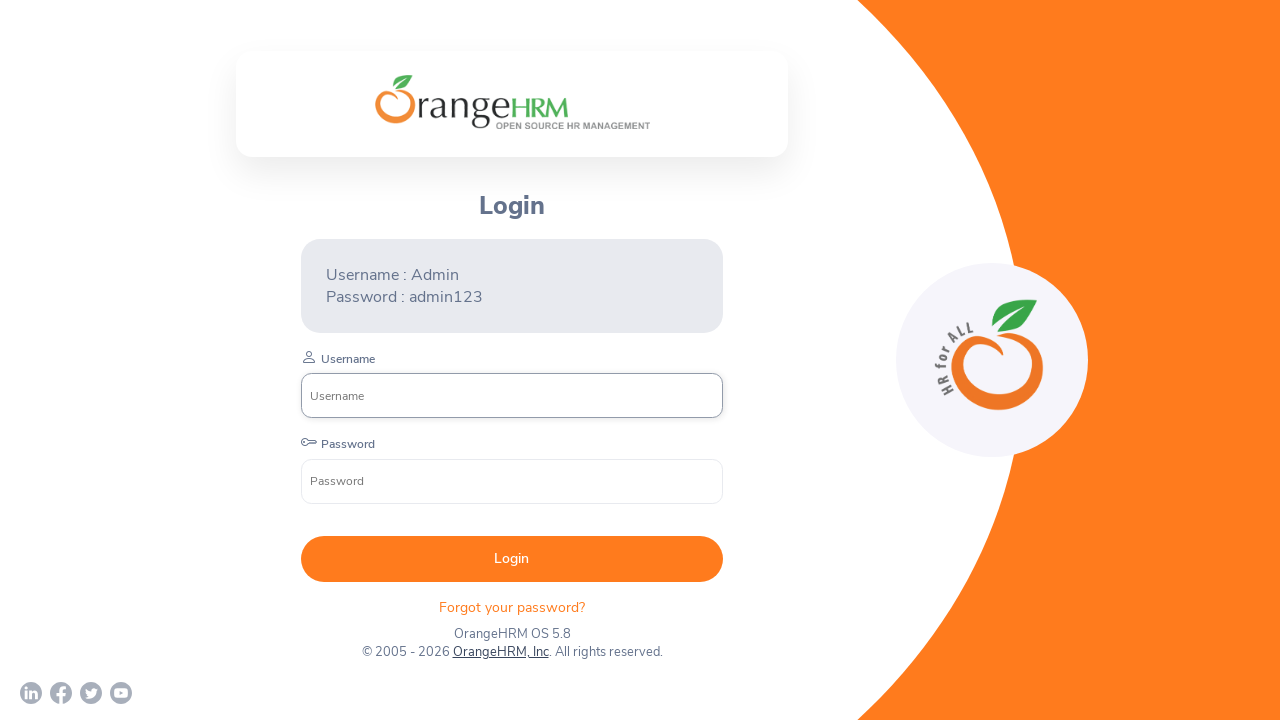

Waited for OrangeHRM login page to load (networkidle)
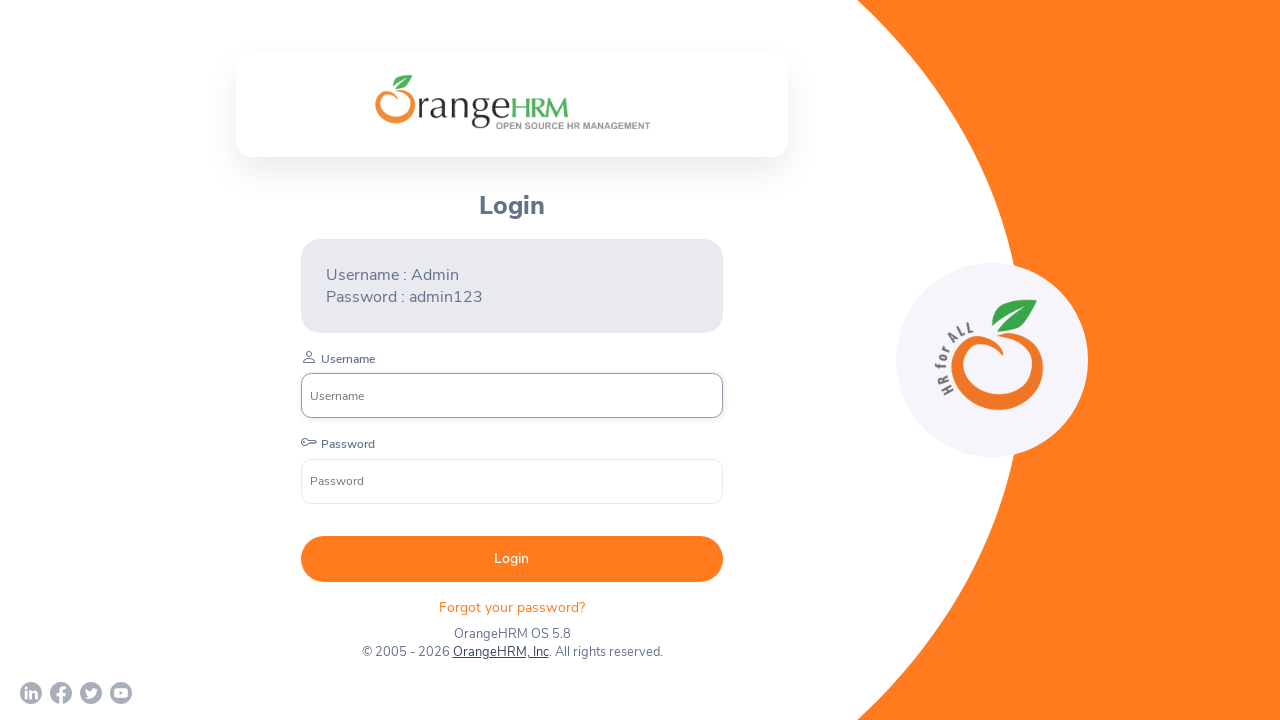

Clicked the 'OrangeHRM, Inc' link to open new window at (500, 652) on text=OrangeHRM, Inc
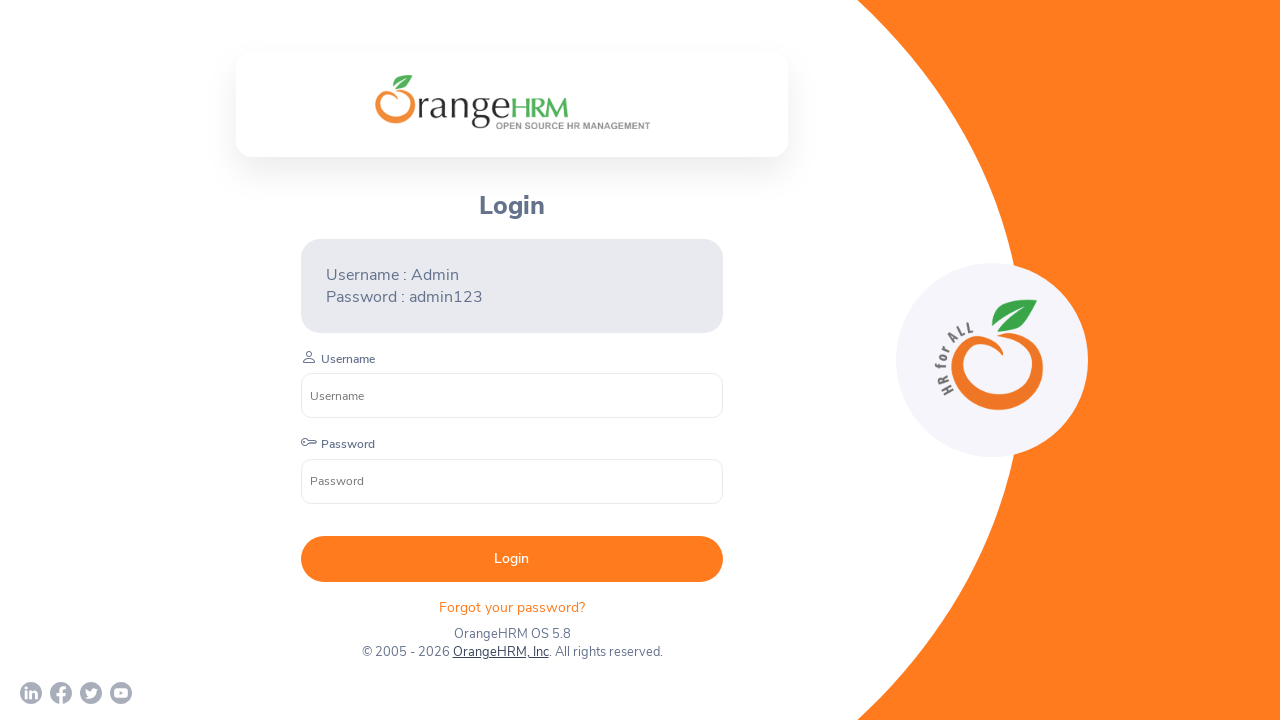

Waited 2 seconds for new window to open
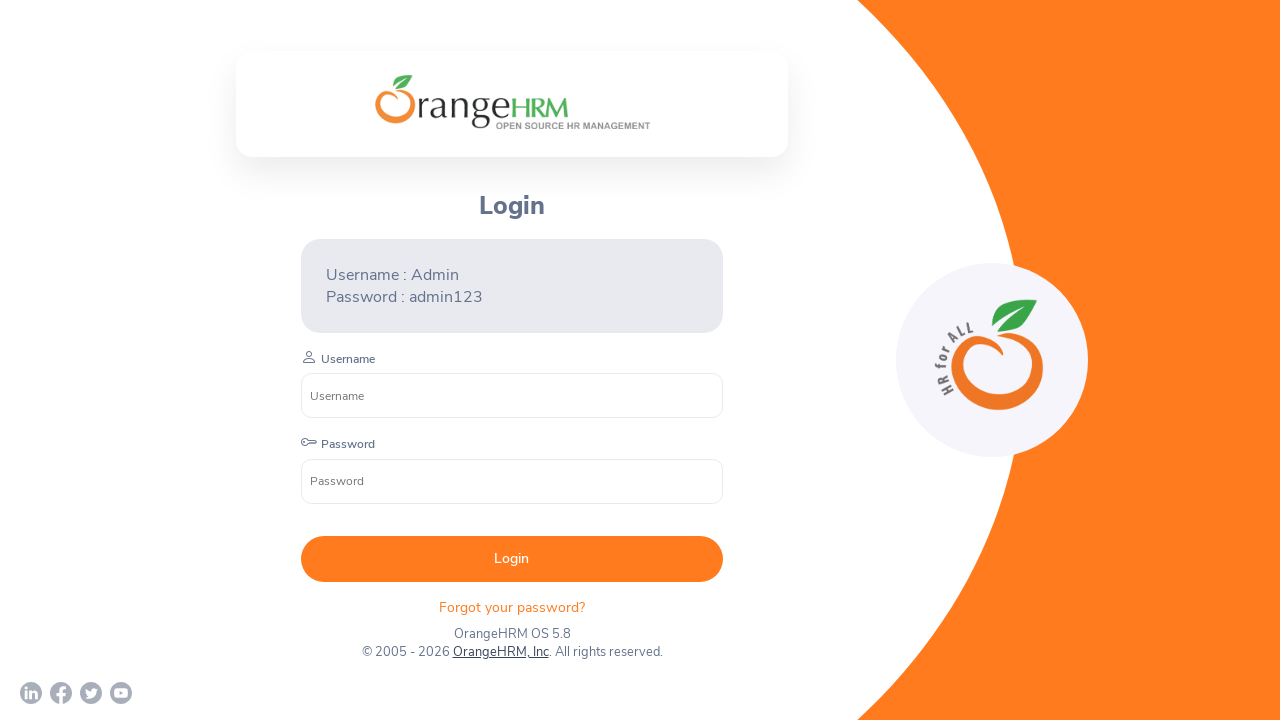

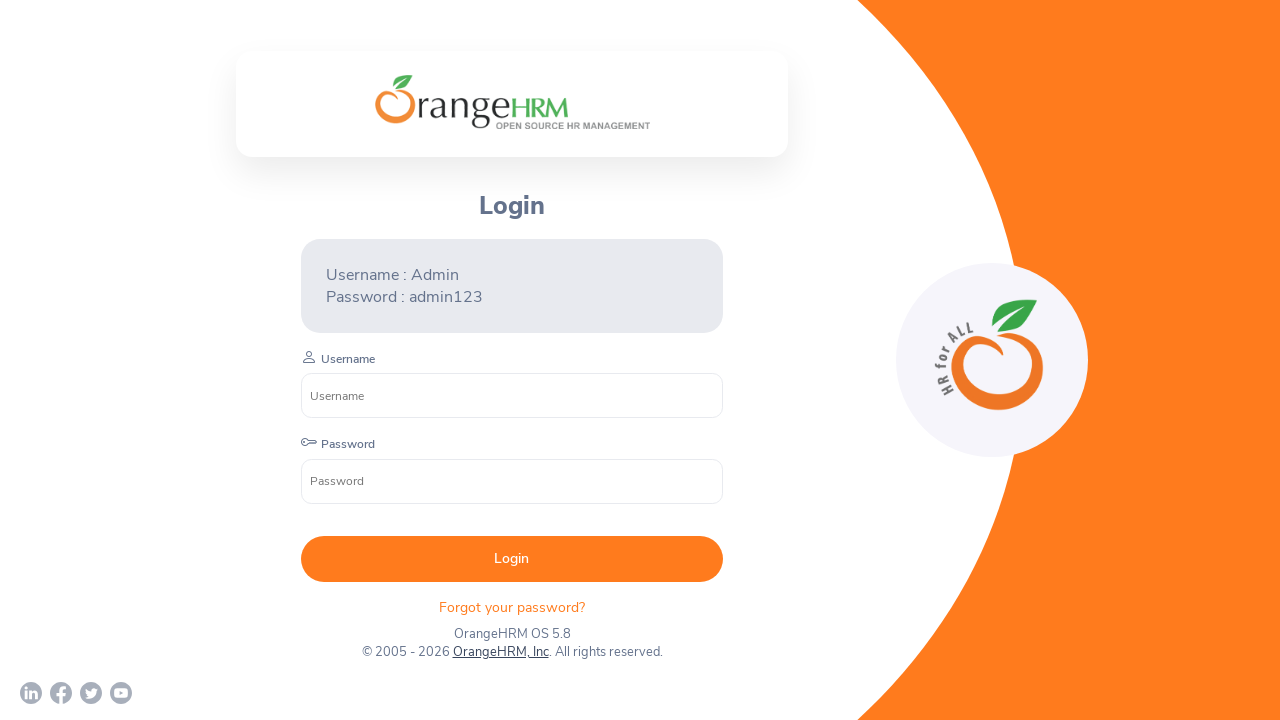